Tests the notary search form by filling in notary name, area, and selecting a district, then submitting the form and waiting for results to display.

Starting URL: https://botsdna.com/notaries/

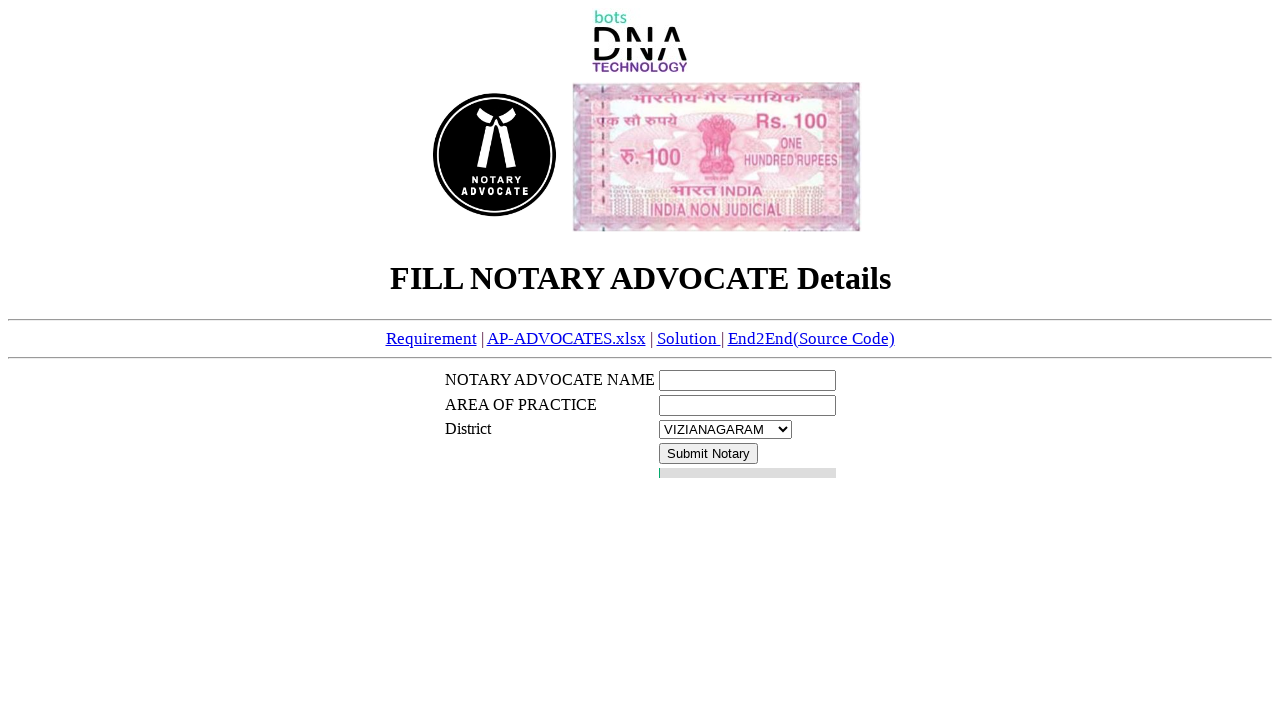

Filled notary name field with 'GURUBELLI KRISHNA RAO' on #notary
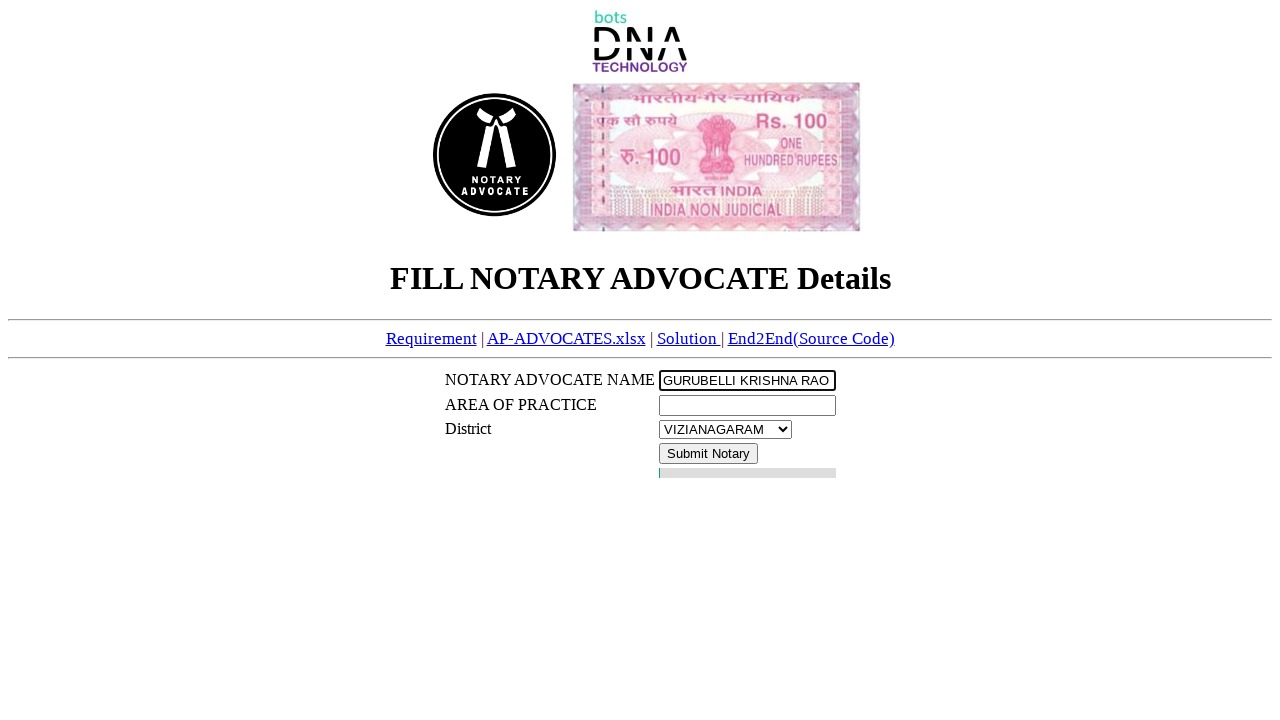

Filled area field with 'Tekkali, Srikakulam Dist.' on #area
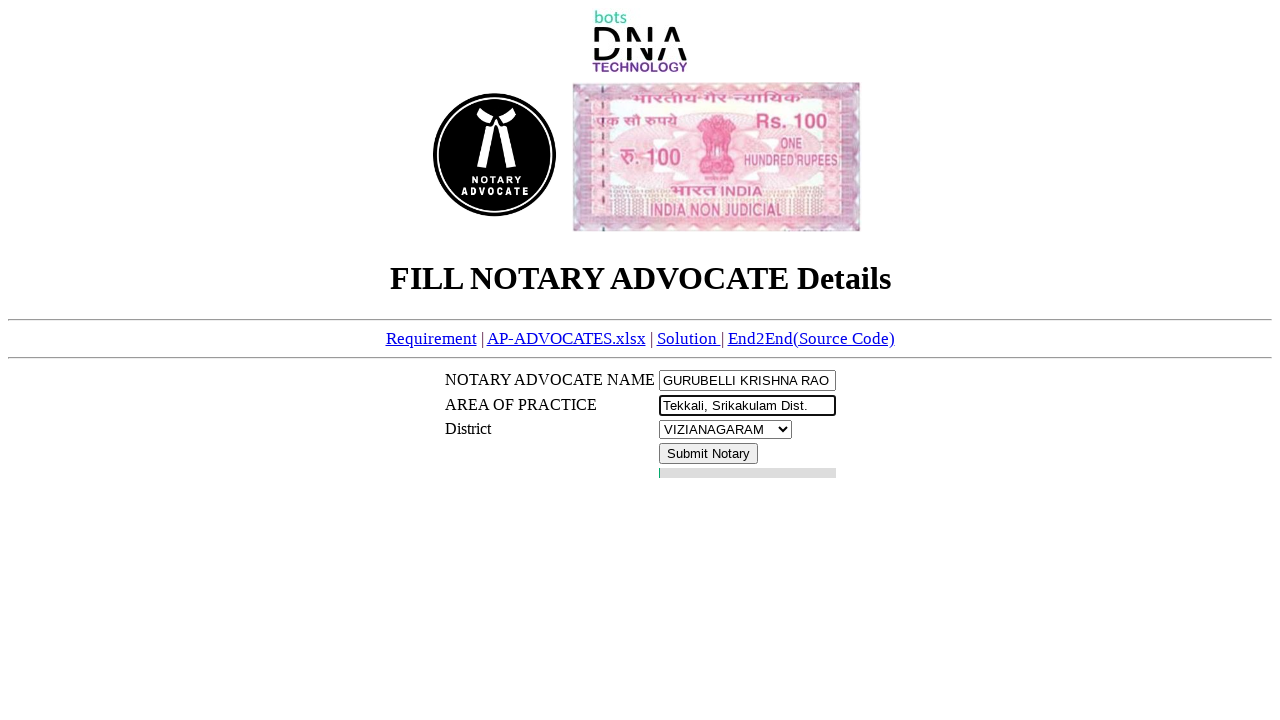

Clicked district dropdown to open it at (725, 429) on #DIST
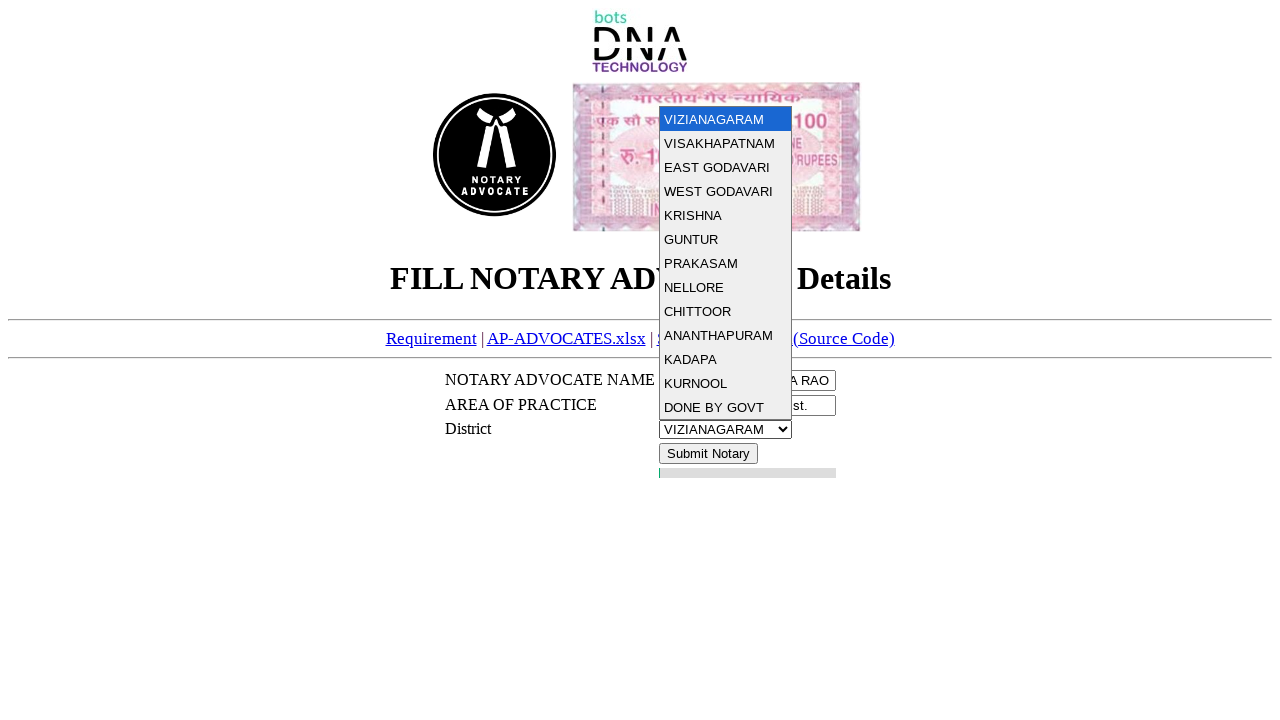

Waited for dropdown options to load
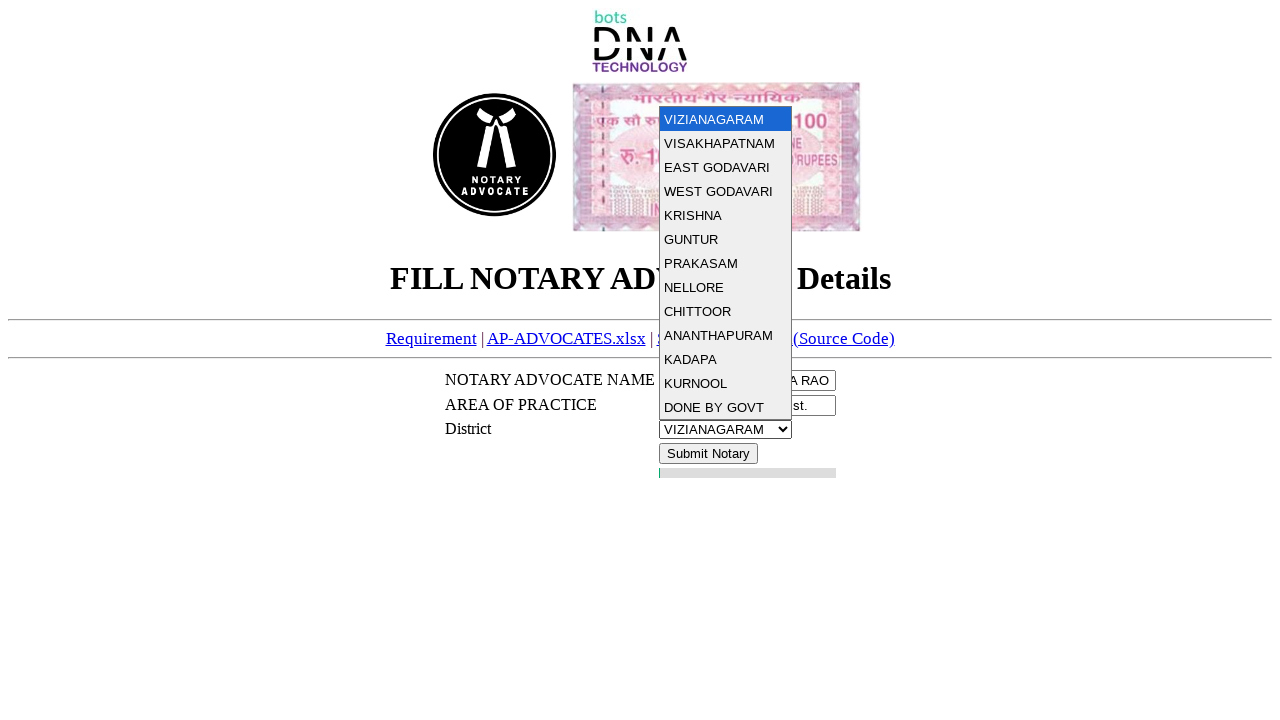

Selected KRISHNA district from dropdown on #DIST
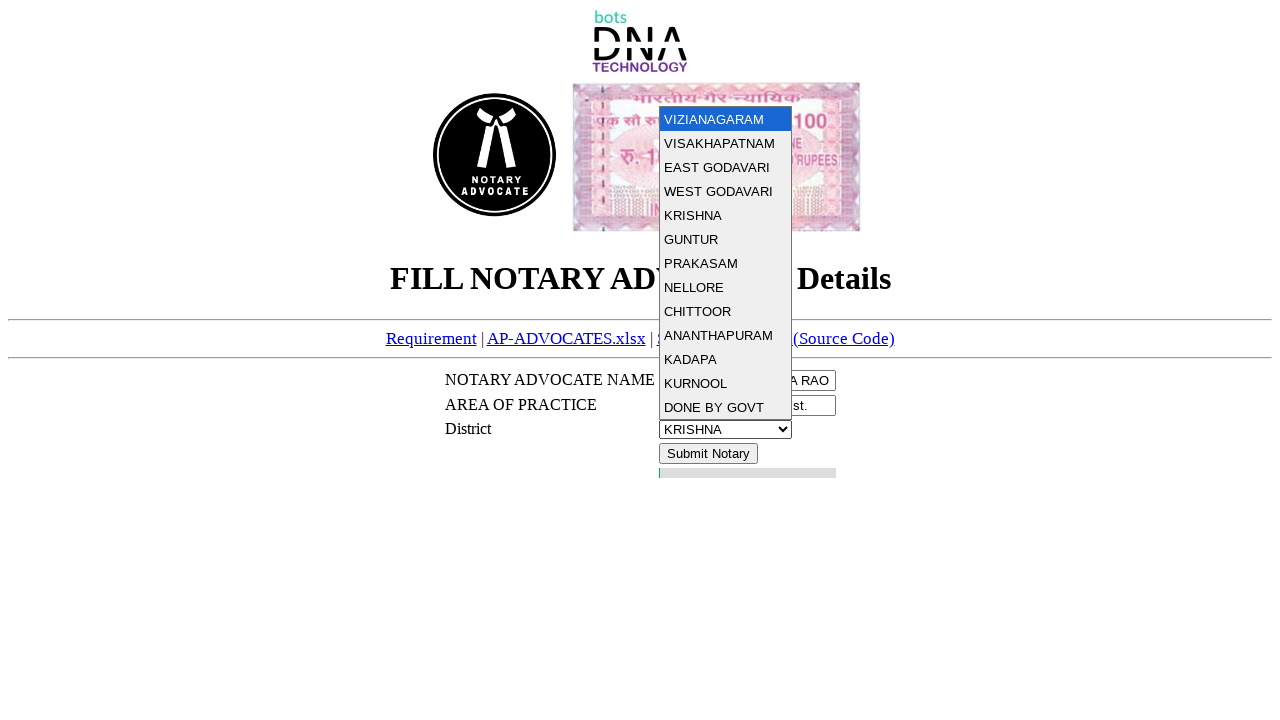

Clicked search/submit button to search for notaries at (708, 453) on input[type='button']
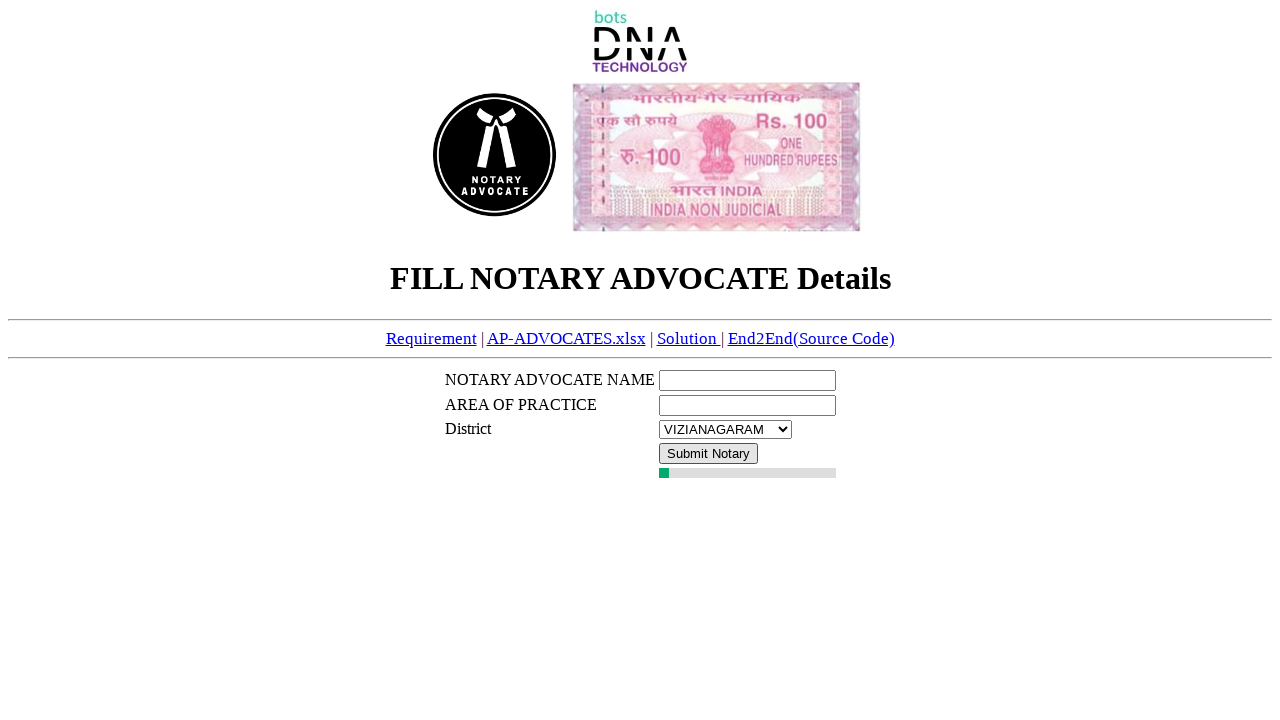

Search results loaded and displayed
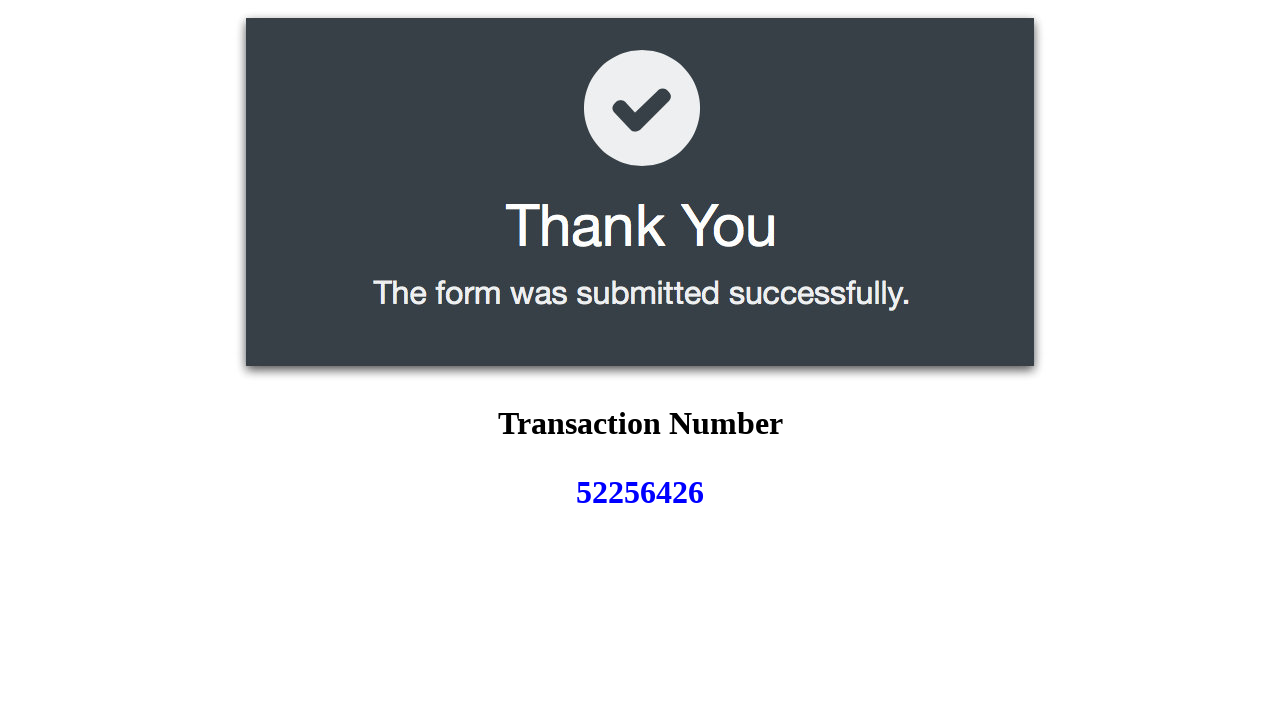

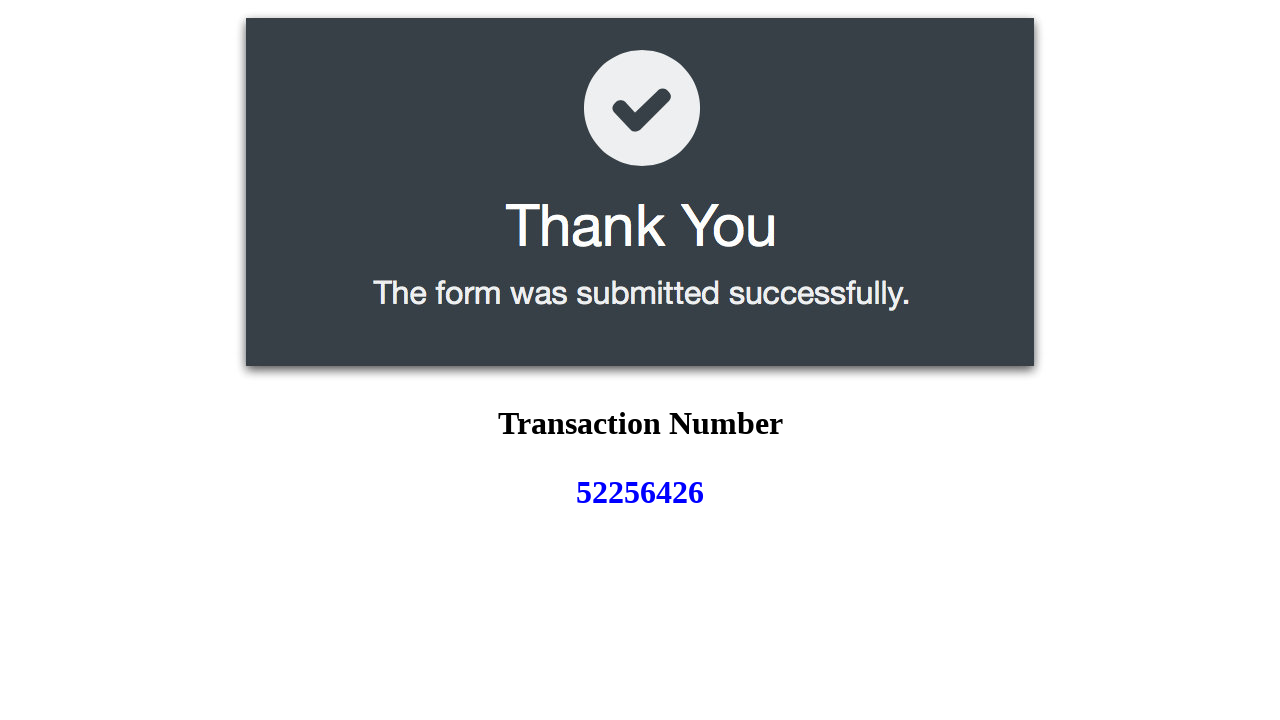